Tests sorting a table's Email column in ascending order by clicking the column header and verifying the text values are sorted alphabetically

Starting URL: http://the-internet.herokuapp.com/tables

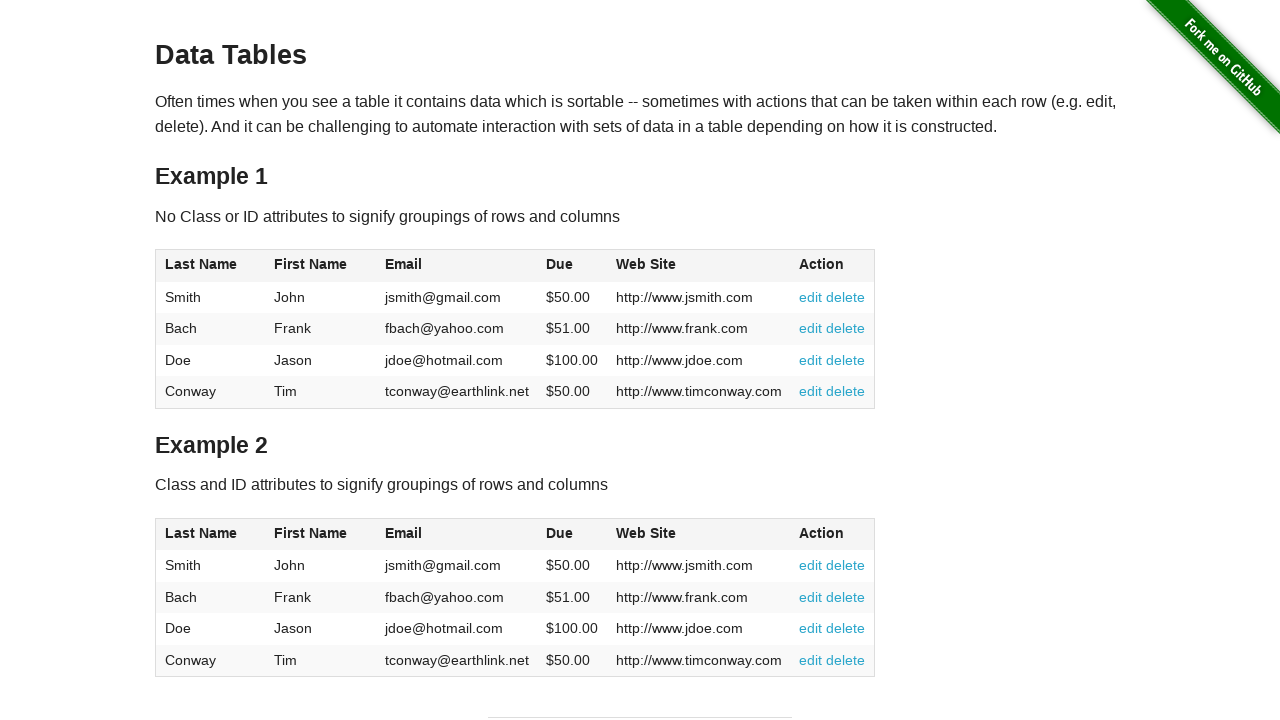

Clicked Email column header to sort in ascending order at (457, 266) on #table1 thead tr th:nth-of-type(3)
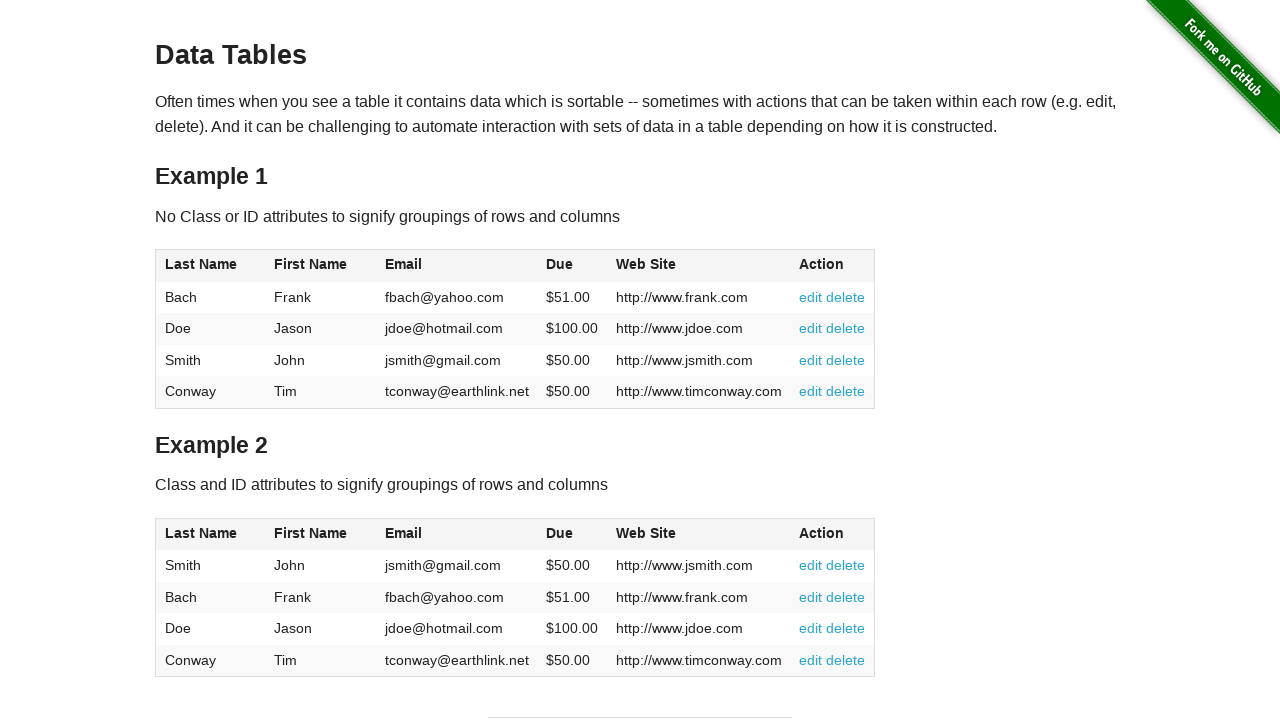

Email column values loaded and ready
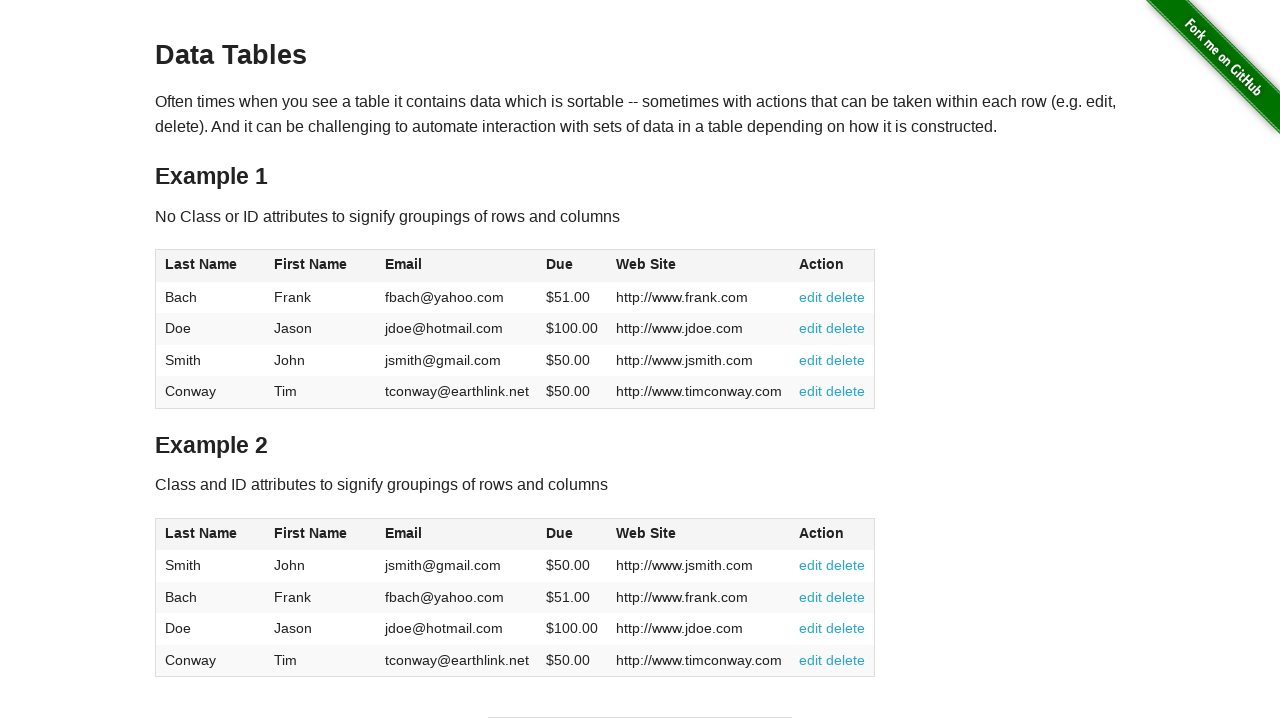

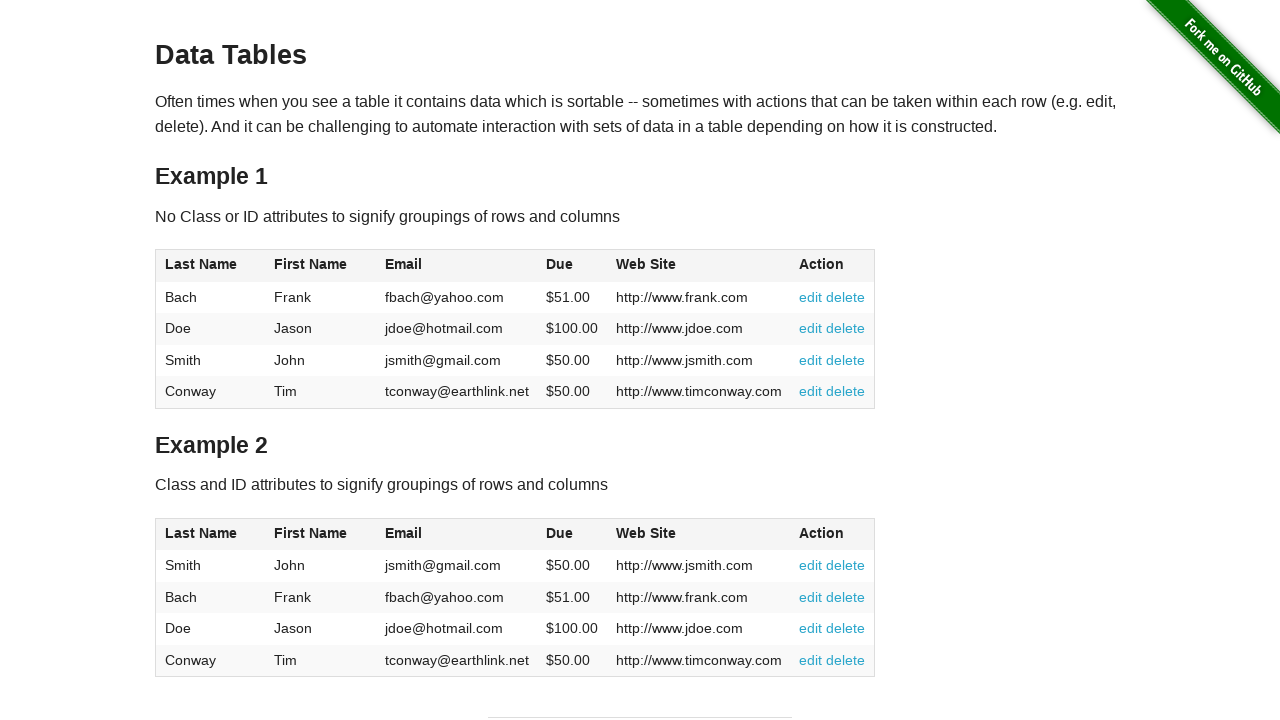